Tests clicking on cryptocurrency cards in the sidebar

Starting URL: https://centz.herokuapp.com/

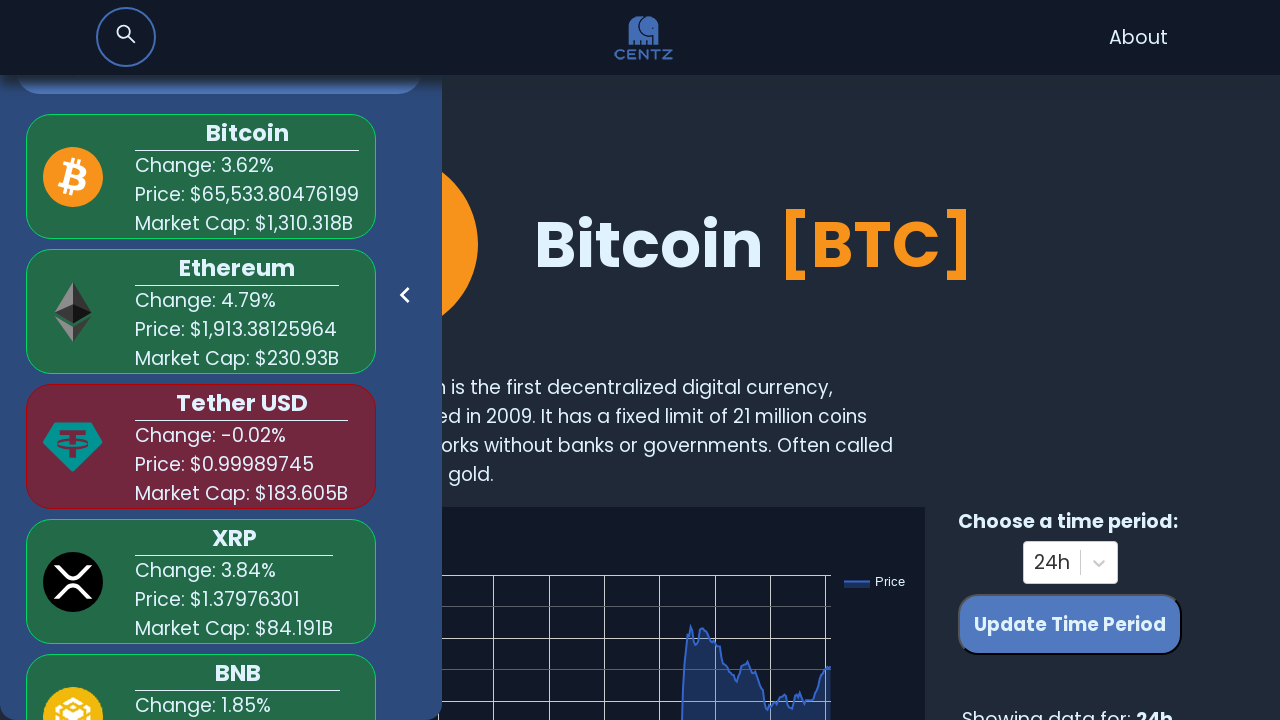

Clicked logo to navigate to home page at (644, 38) on xpath=//*[@id="root"]/nav/a/img
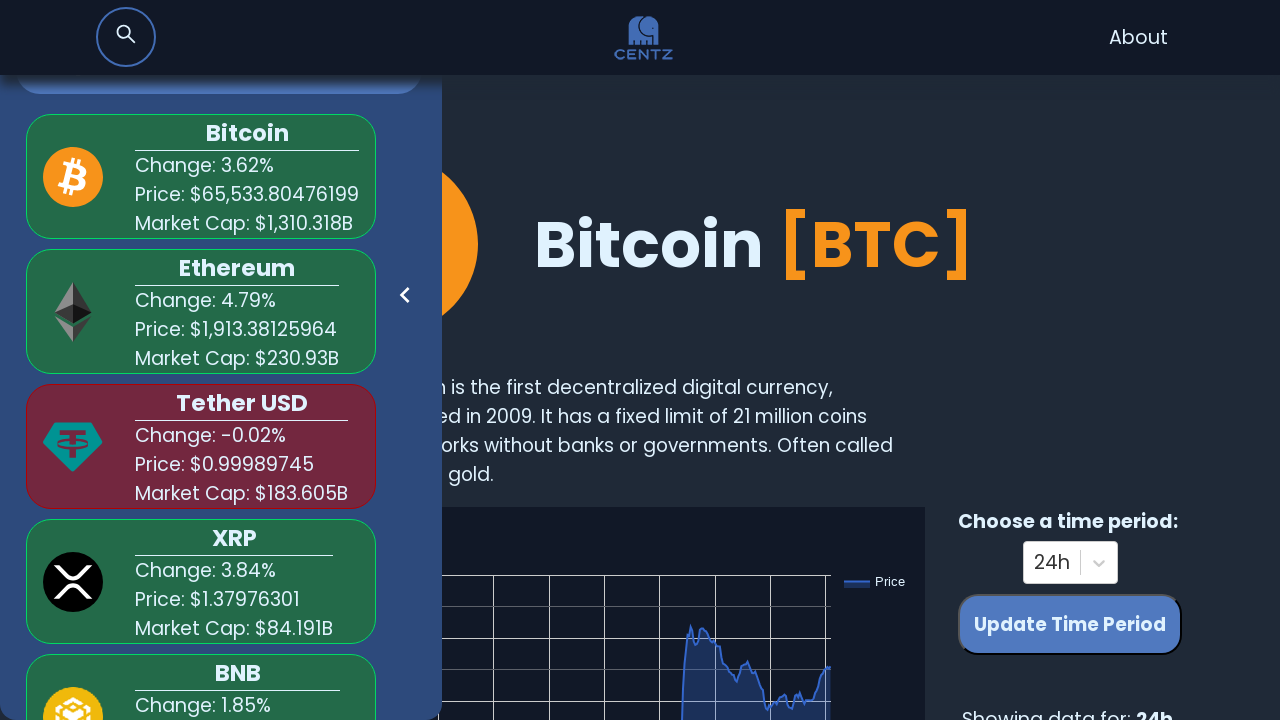

Clicked on first cryptocurrency card in sidebar at (201, 312) on xpath=//*[@id="root"]/div/div/div/nav/ul/div[2]/div[2]/div
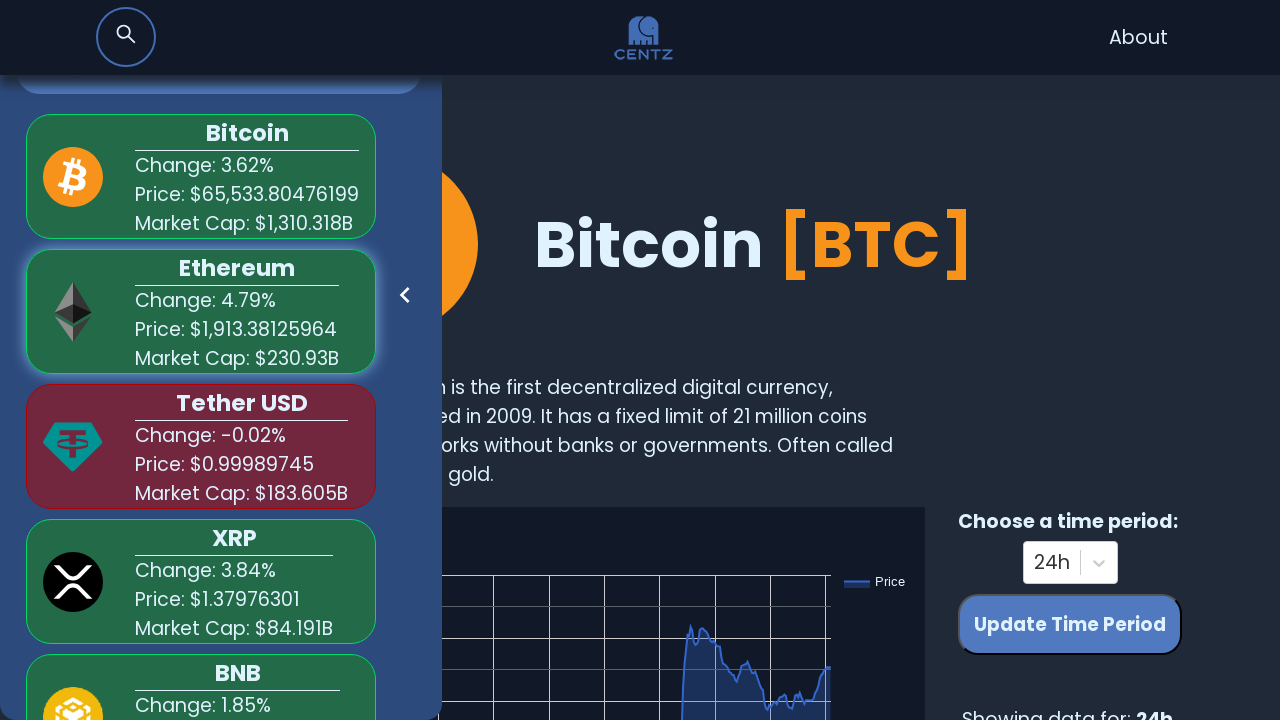

Clicked on second cryptocurrency card in sidebar at (201, 447) on xpath=//*[@id="root"]/div/div/div/nav/ul/div[2]/div[3]/div
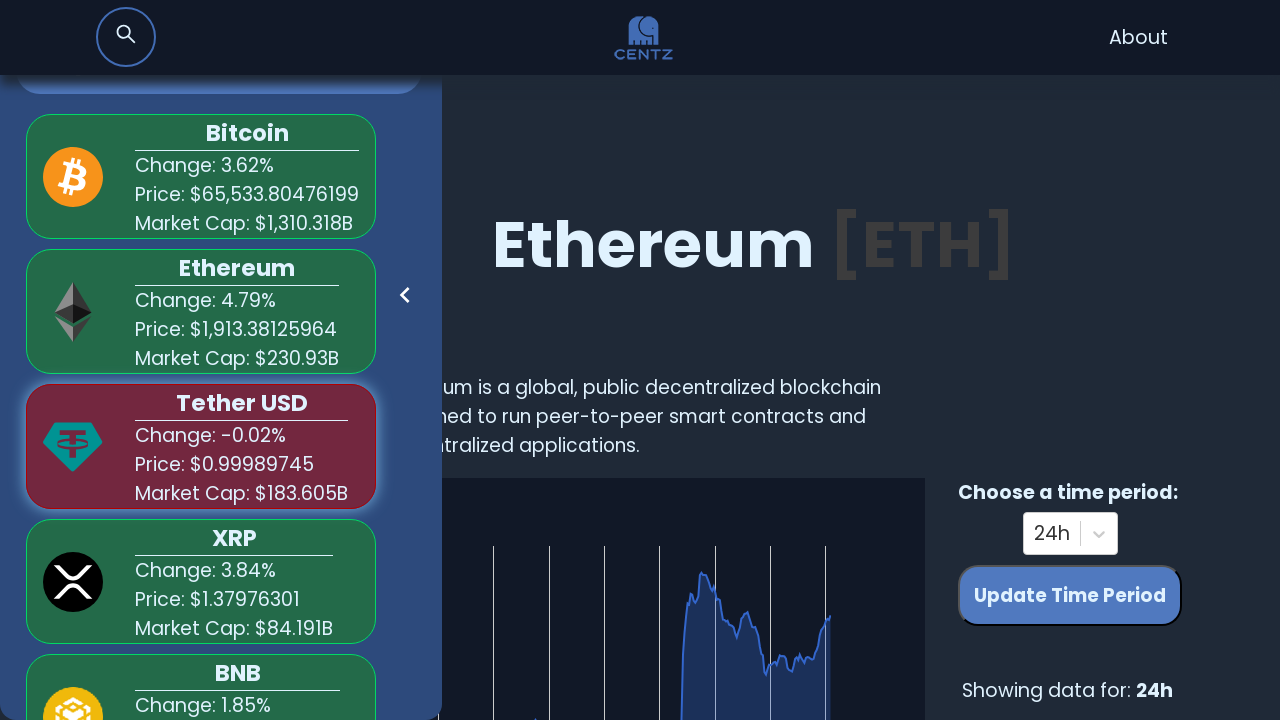

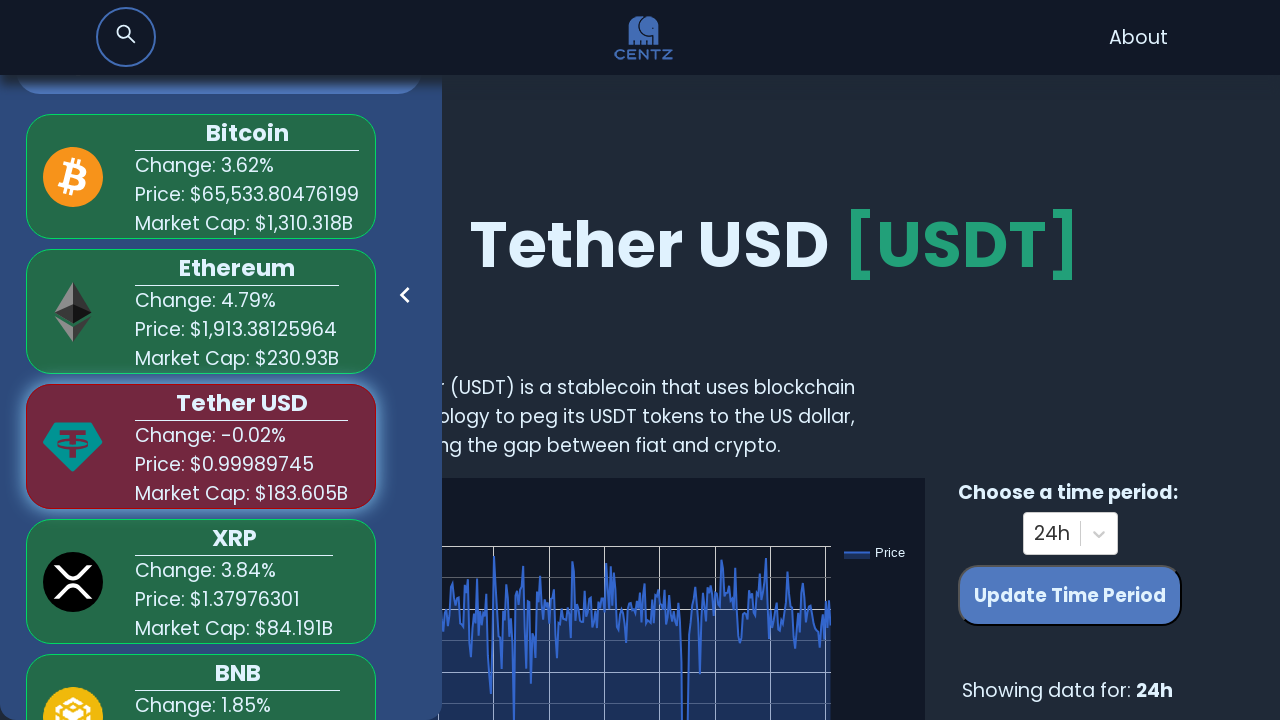